Tests that entering an invalid email address shows validation error or prevents successful form submission

Starting URL: https://katalon-test.s3.amazonaws.com/aut/html/form.html

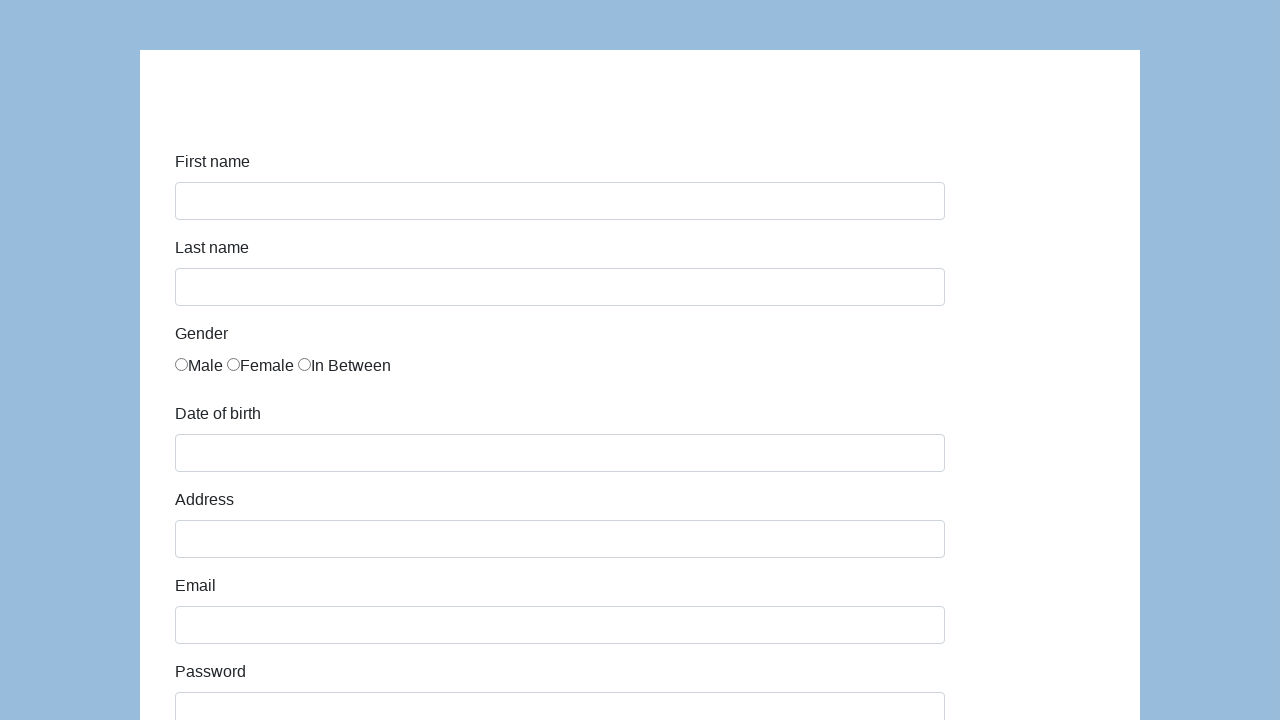

Filled email field with invalid email 'not-an-email' on #email
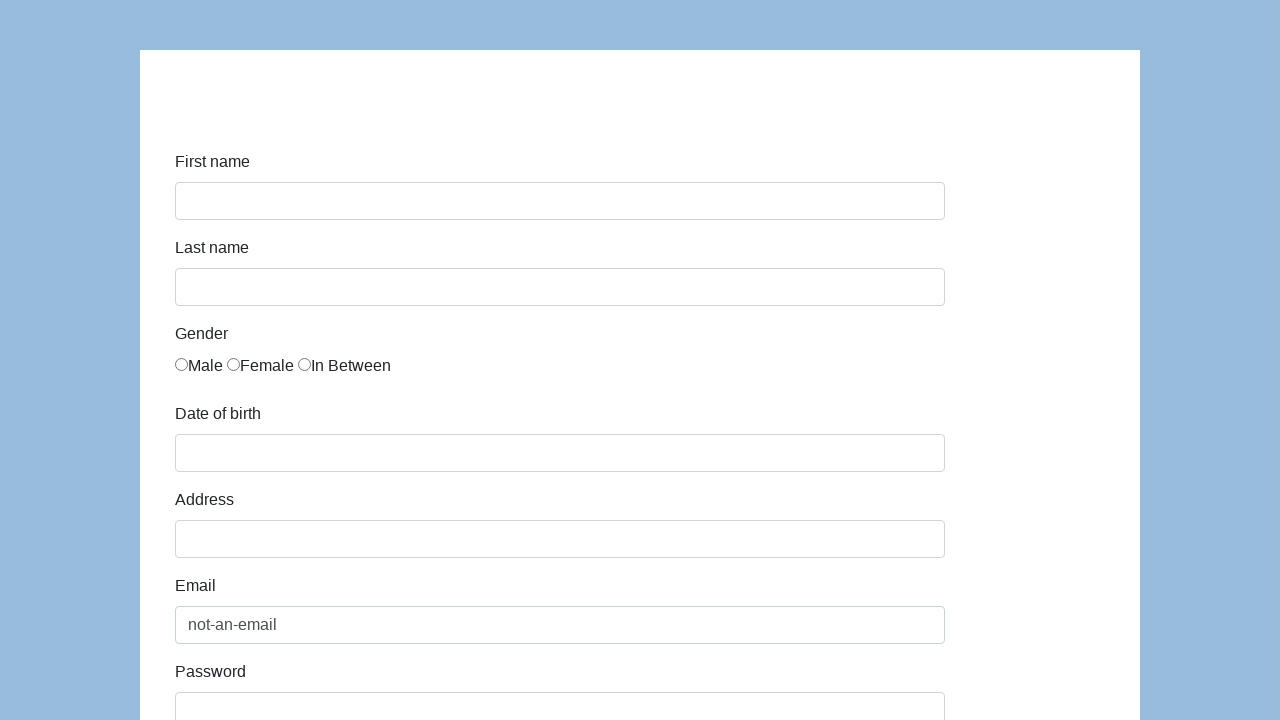

Clicked submit button at (213, 665) on button:has-text('Submit'), input[type='submit']
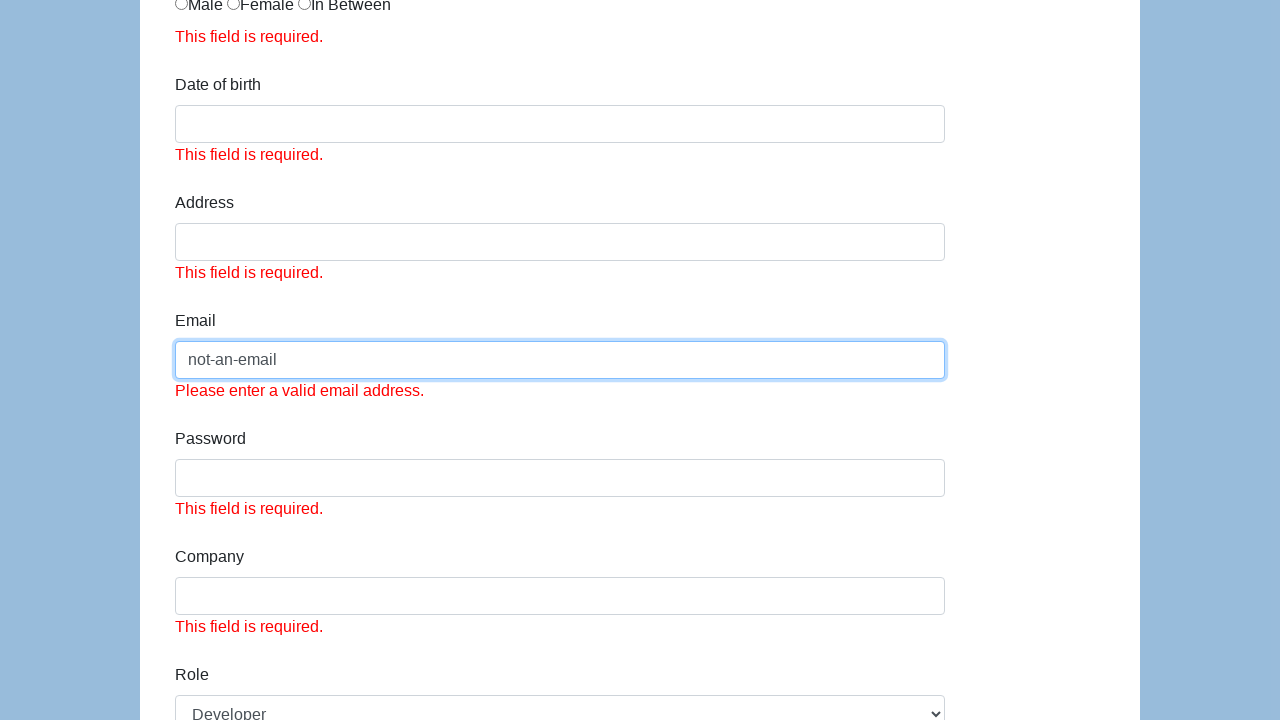

Waited 500ms for validation error or response
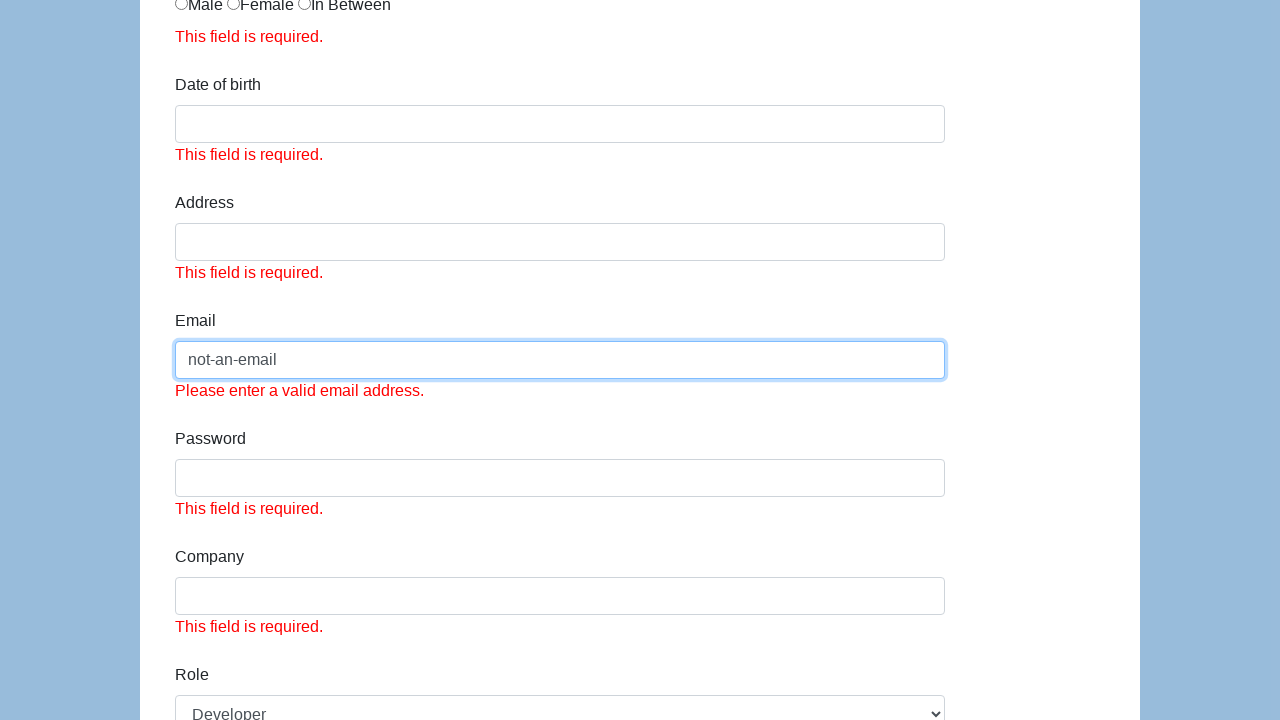

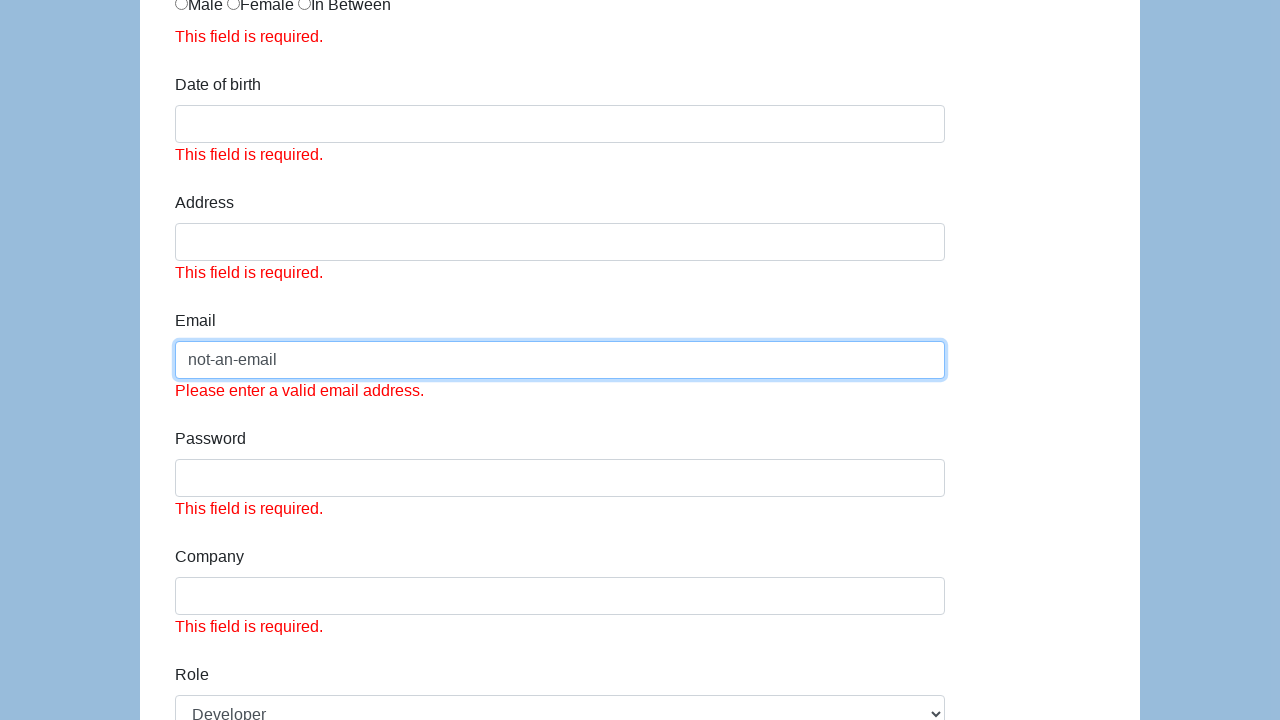